Tests a multi-page form flow by entering matricula to get a code, then using that code on another page to obtain a confirmation ID

Starting URL: http://www.pino.mx/ti/codigo01.php

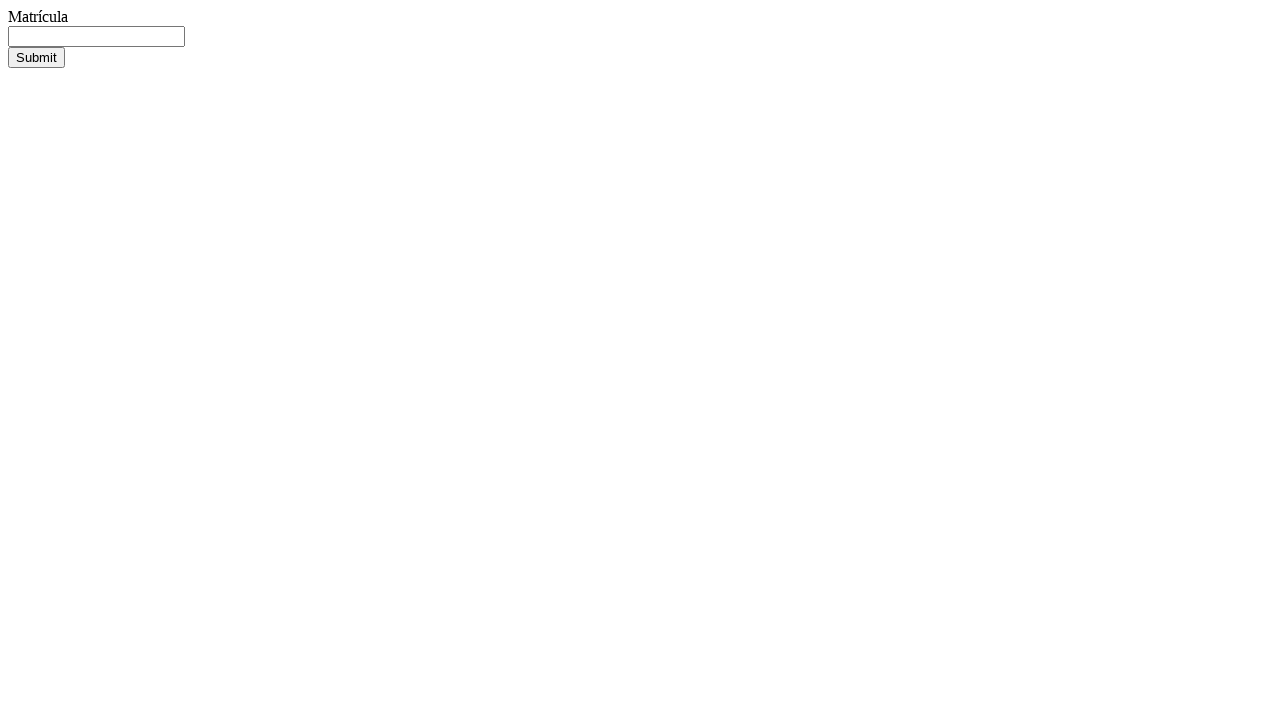

Filled matricula field with 'A12345678' on #matricula
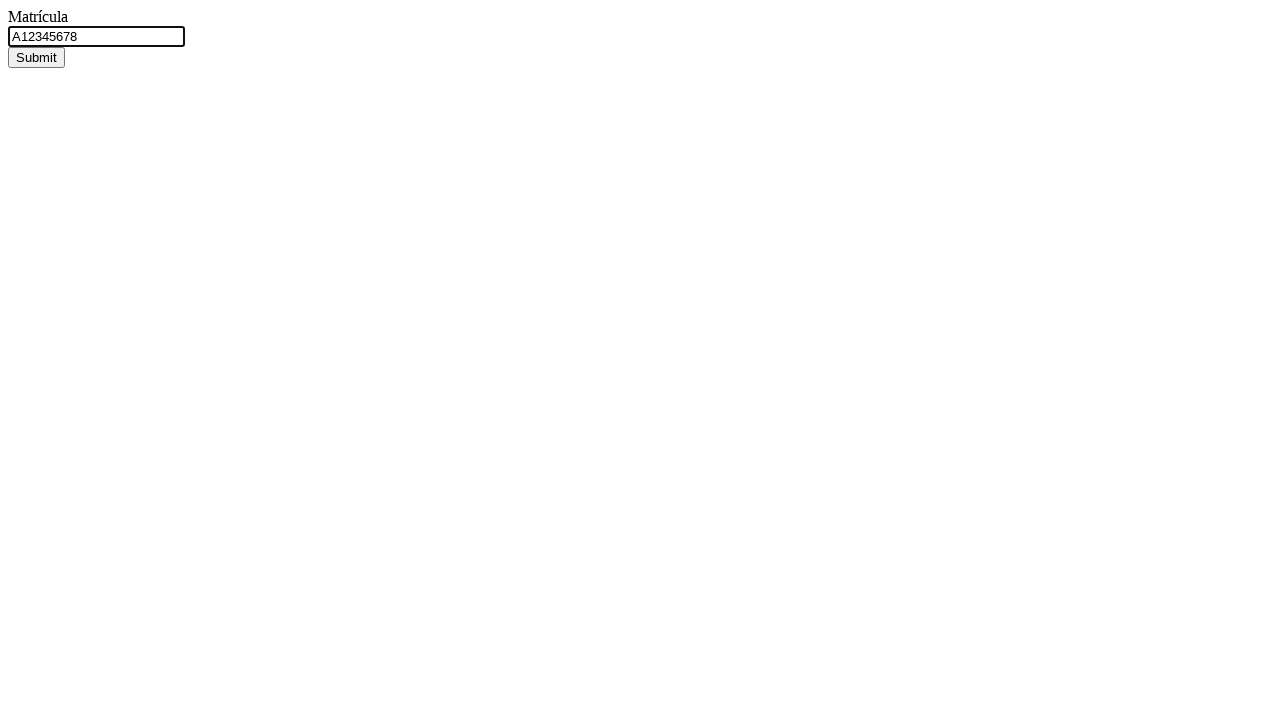

Pressed Enter to submit matricula on #matricula
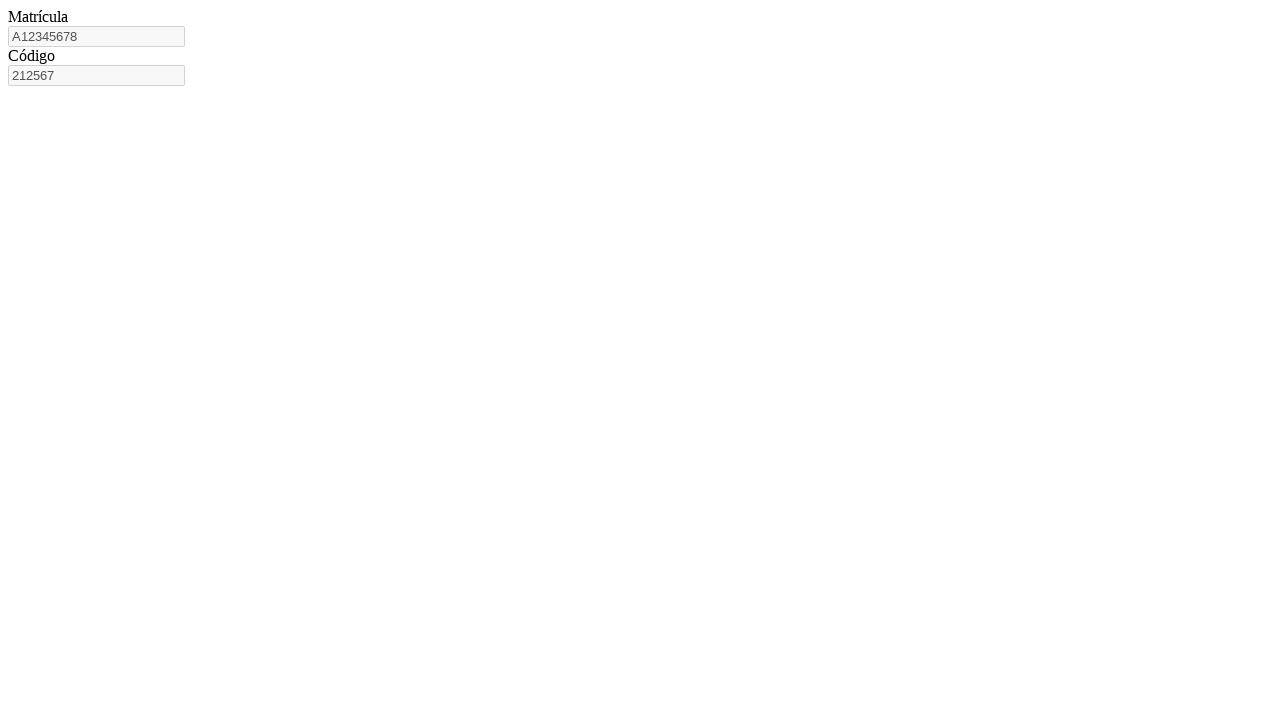

Code field appeared on page
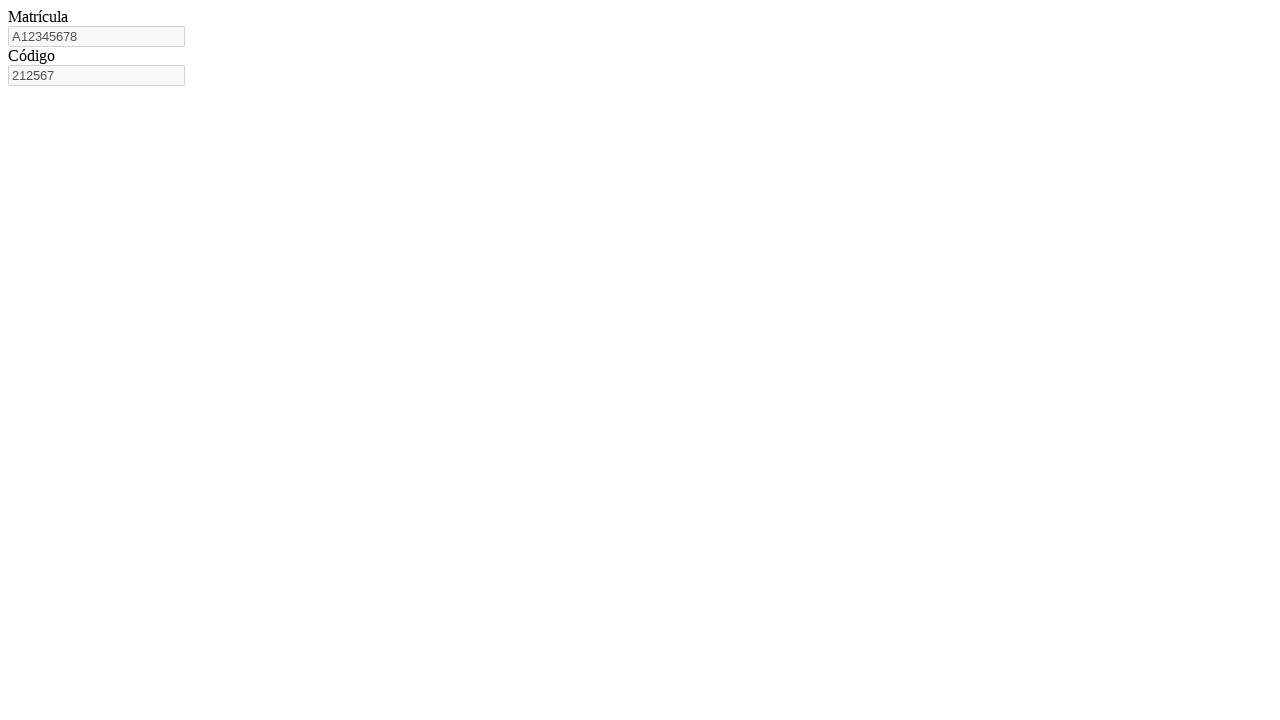

Retrieved code value from first page: 212567
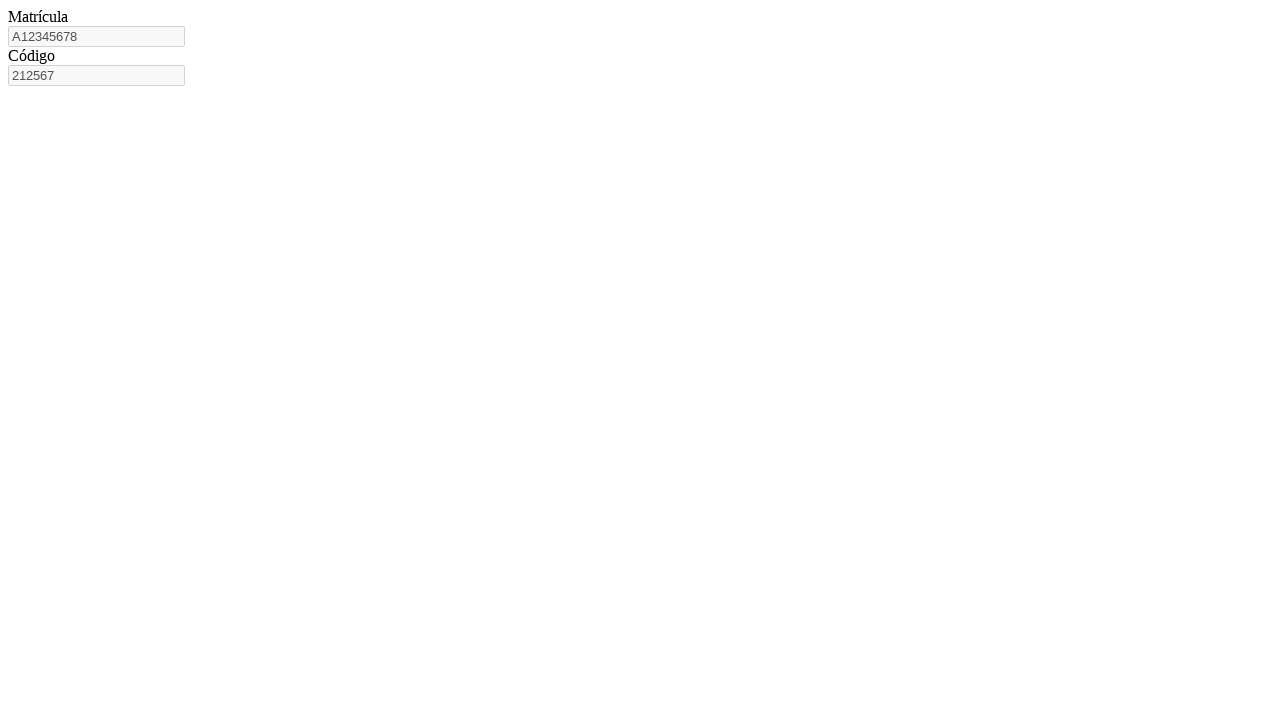

Navigated to second page (acceso01.php)
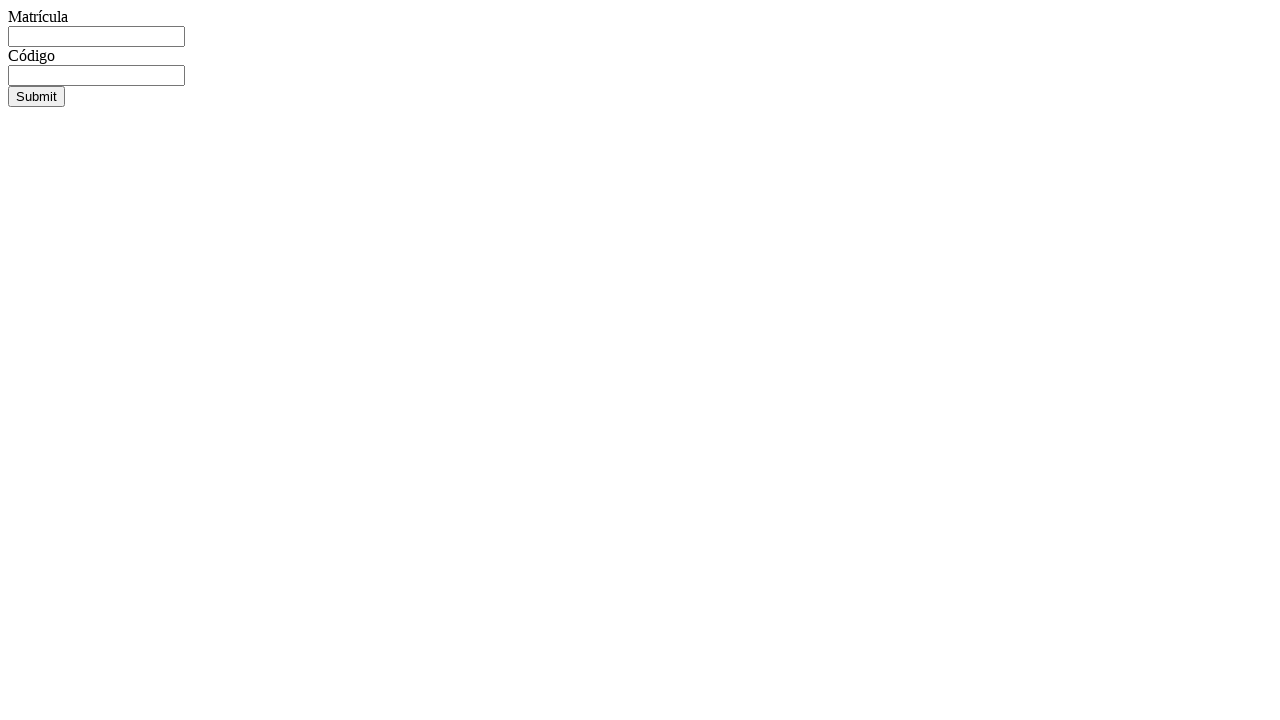

Filled matricula field on second page with 'A12345678' on #matricula
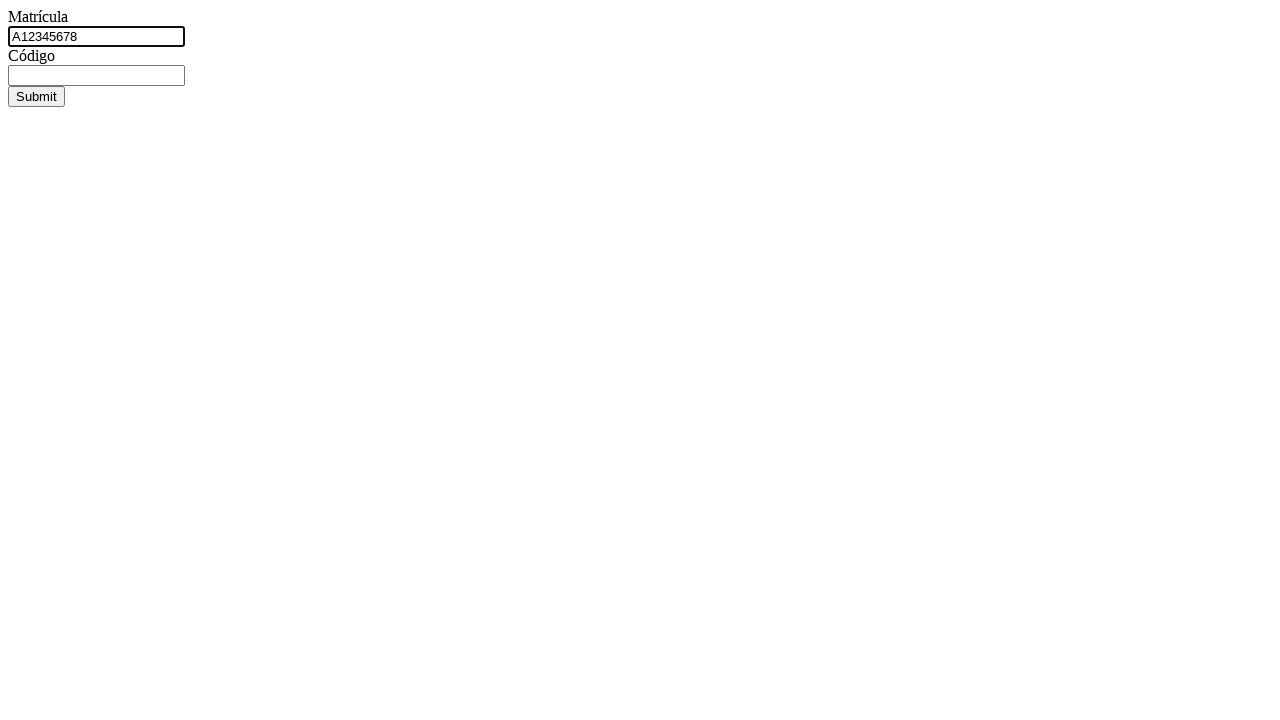

Filled codigo field with value from first page: 212567 on #codigo
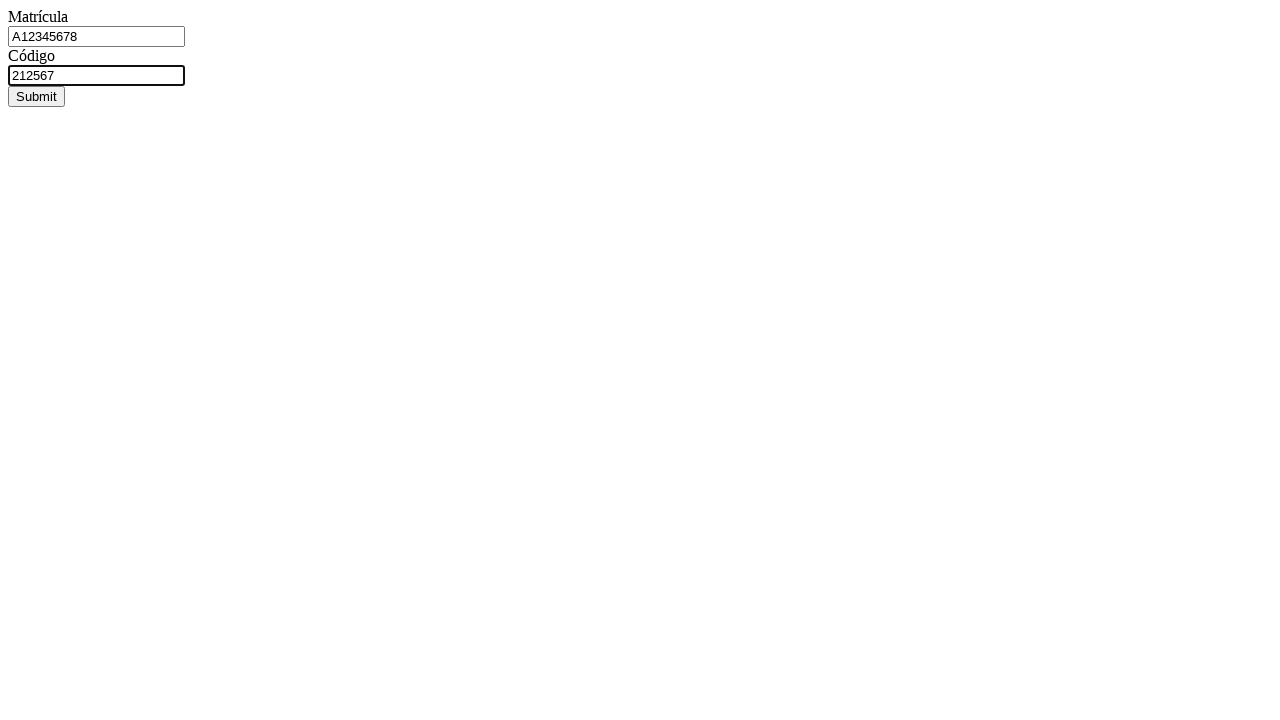

Pressed Enter to submit codigo on #codigo
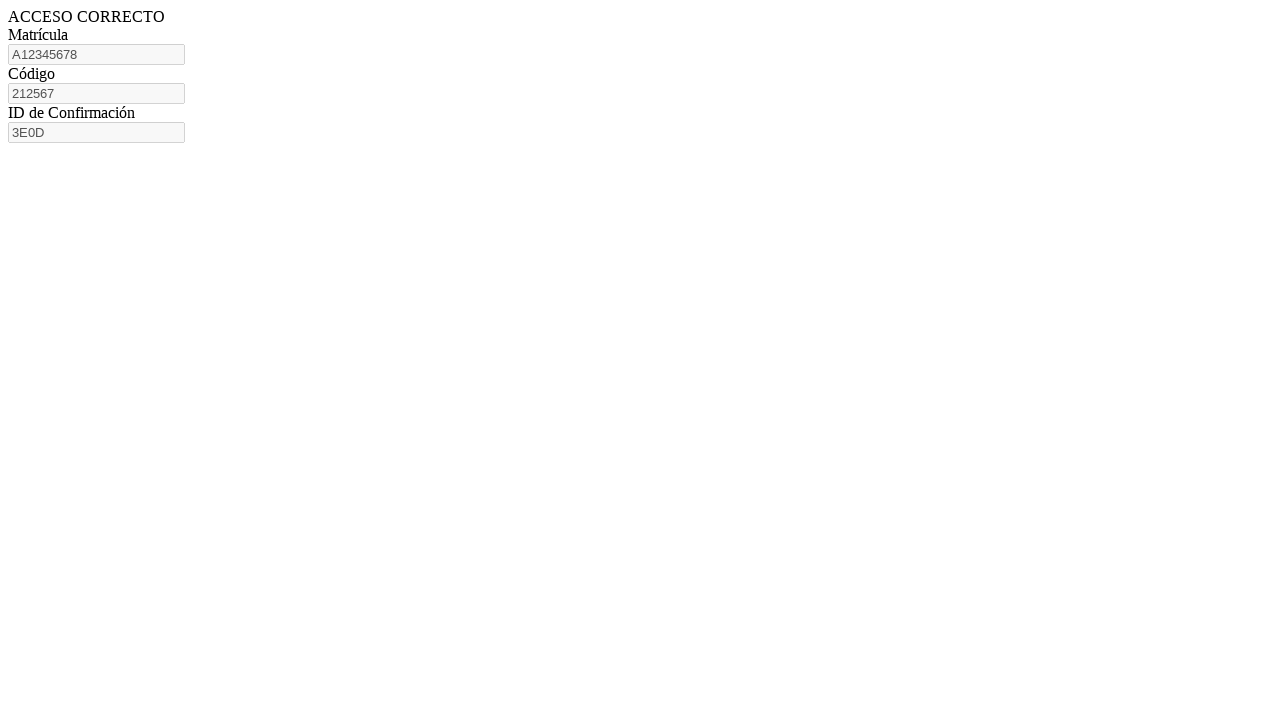

Confirmation field appeared on page
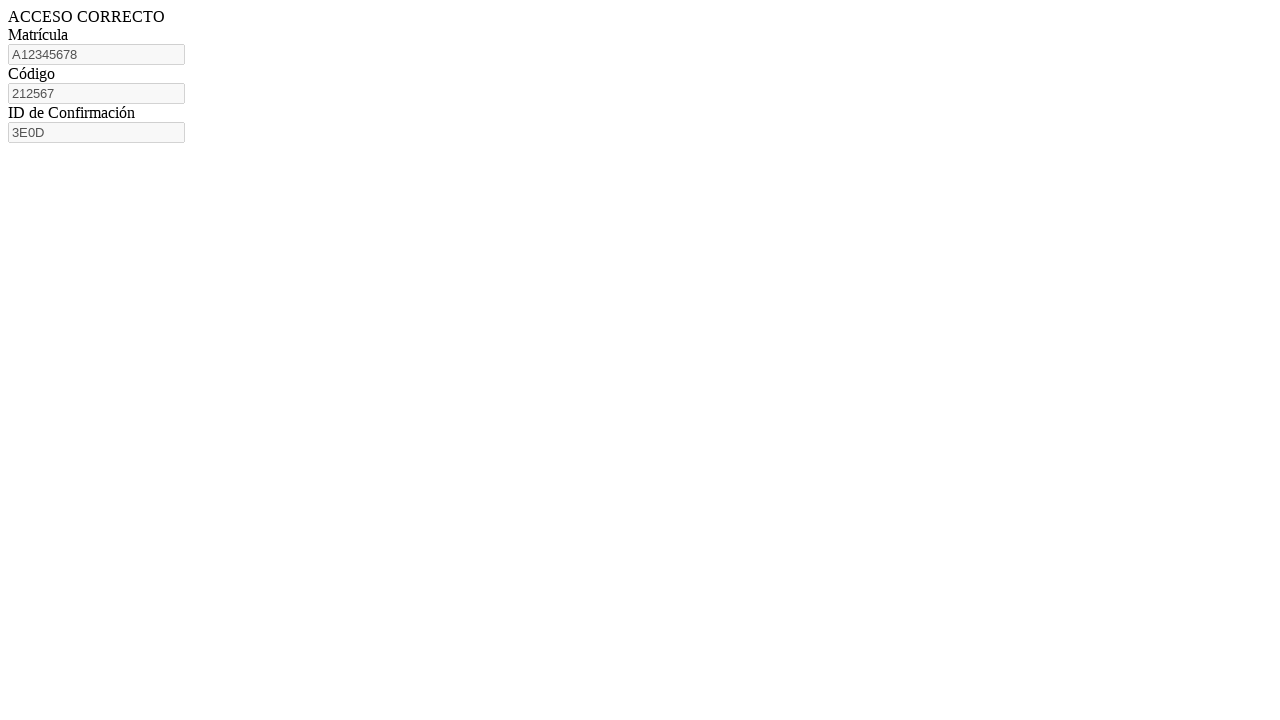

Retrieved confirmation ID: 3E0D
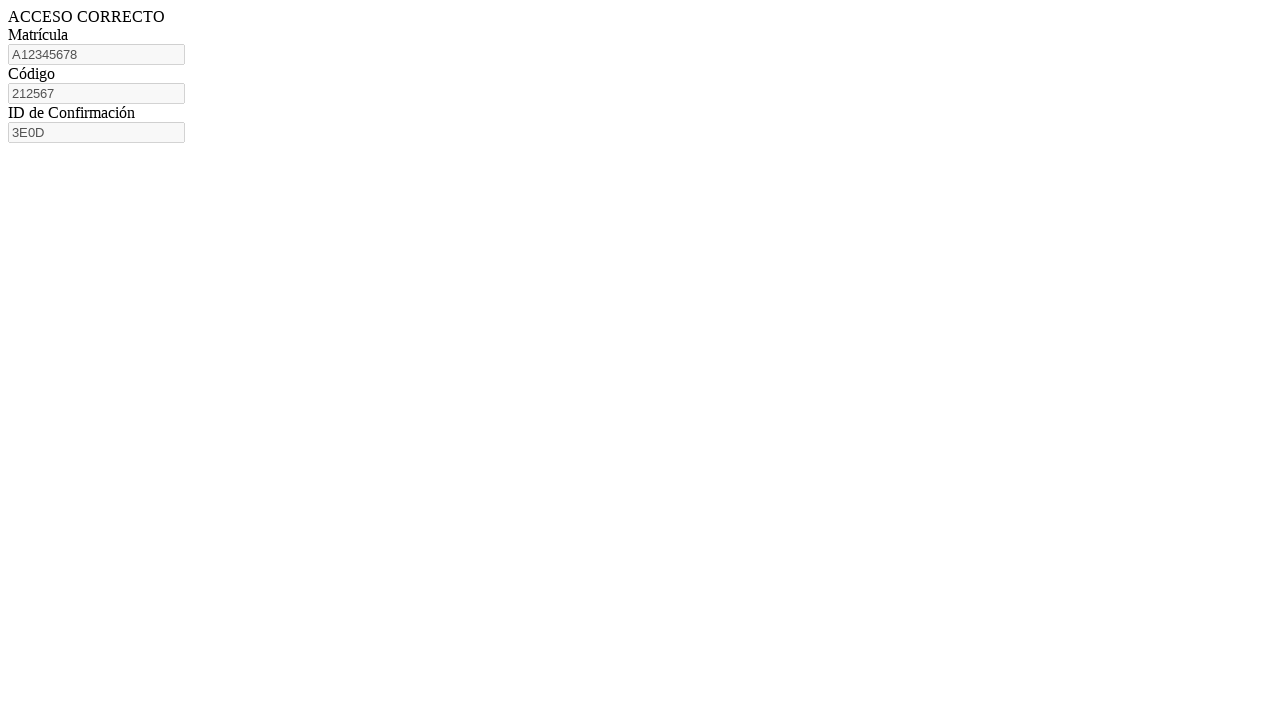

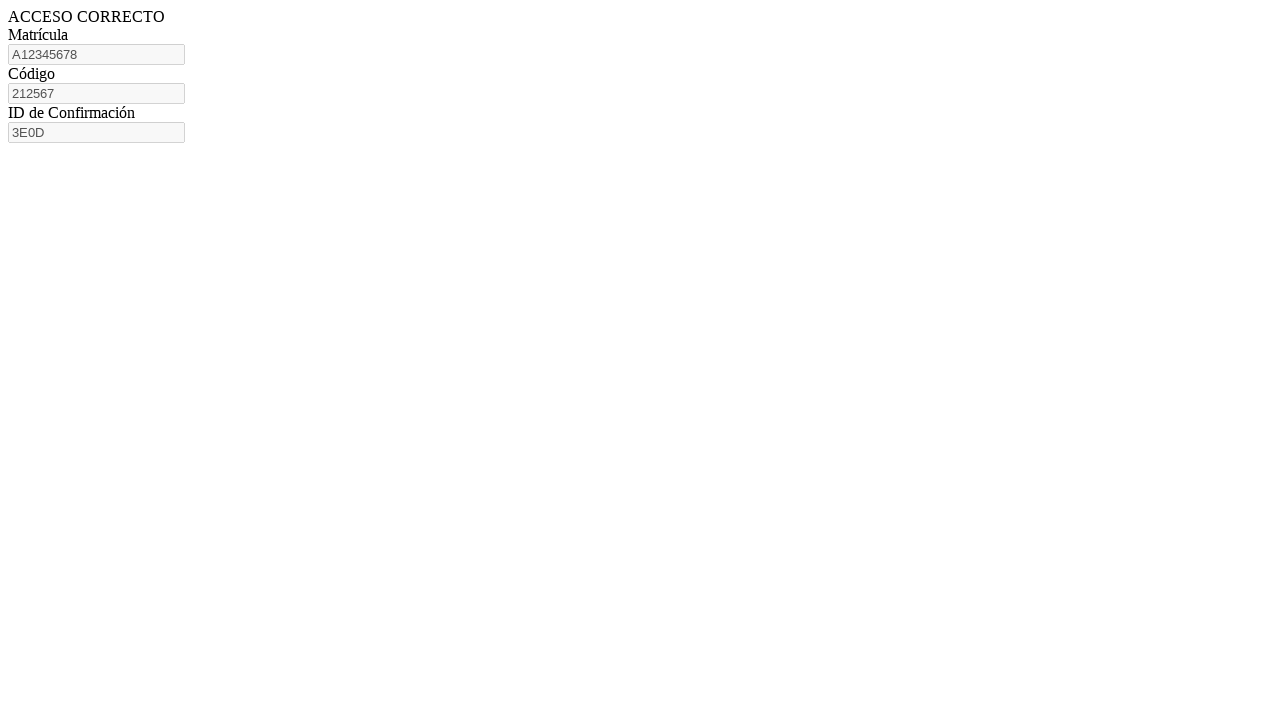